Tests the Broken Links - Images page by clicking on the menu item and checking for image visibility

Starting URL: https://demoqa.com/elements

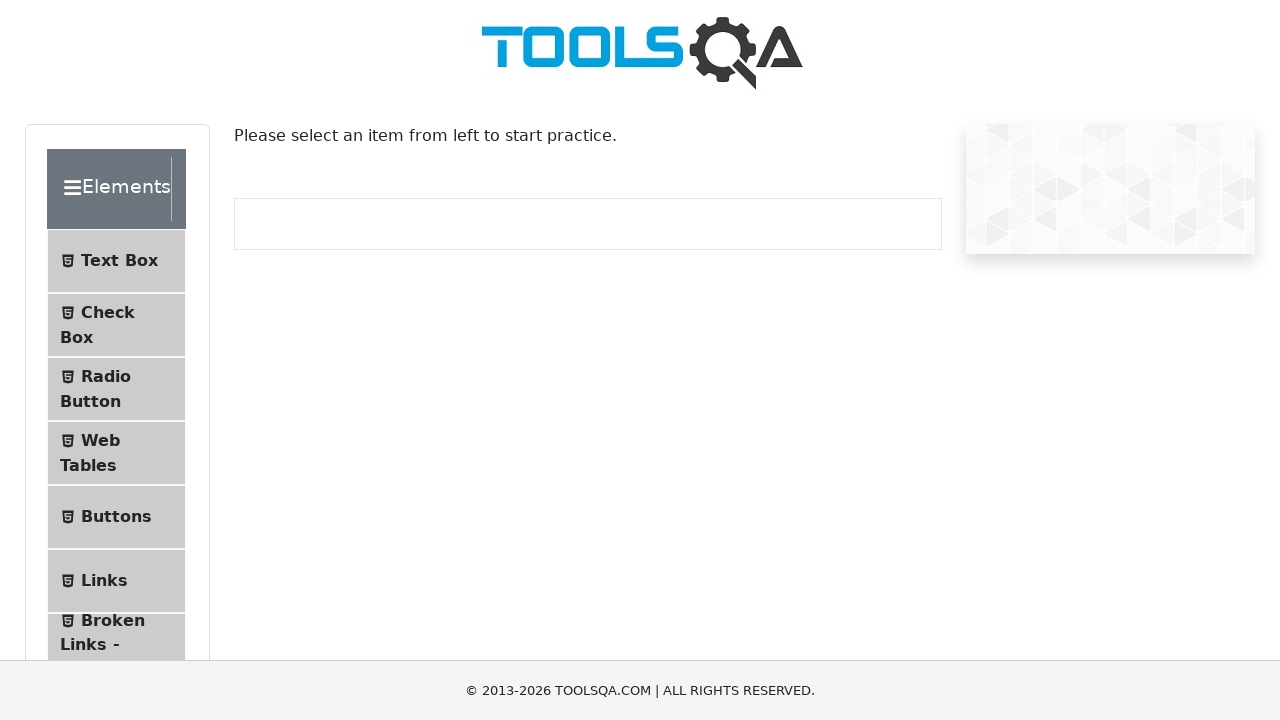

Clicked on Broken Links - Images menu item at (116, 645) on li#item-6
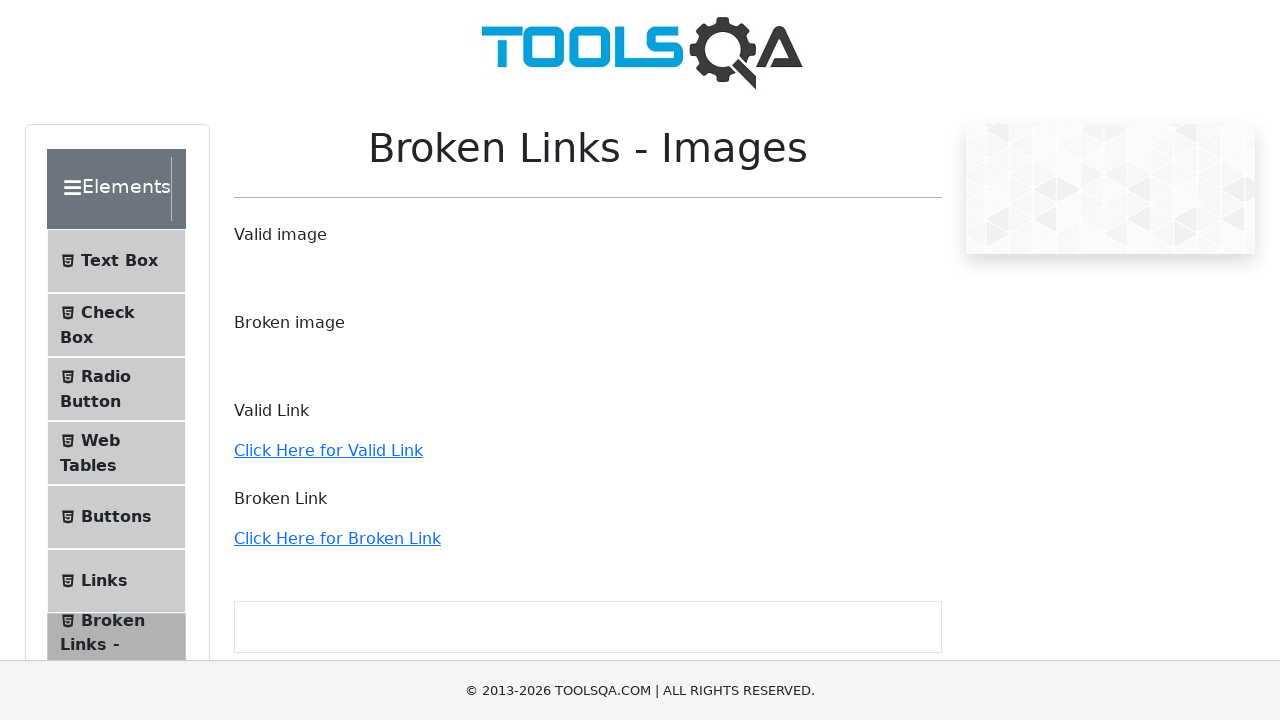

Image with Toolsqa.jpg source is visible
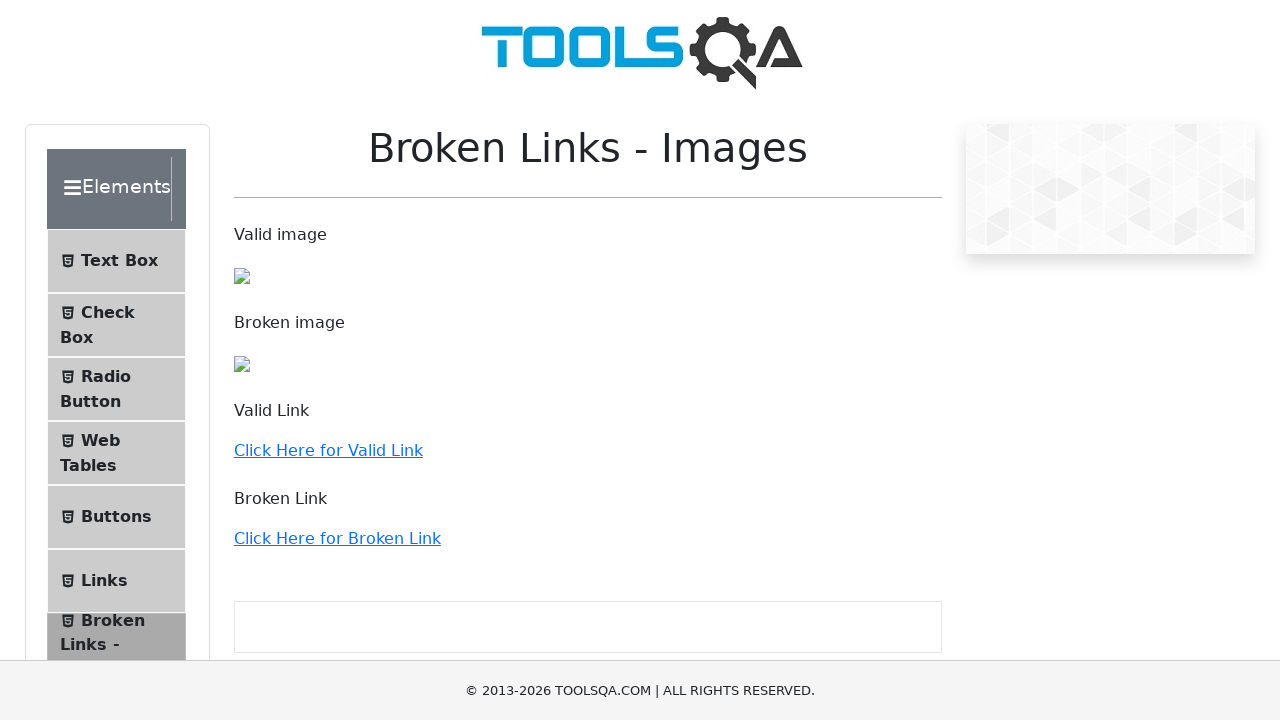

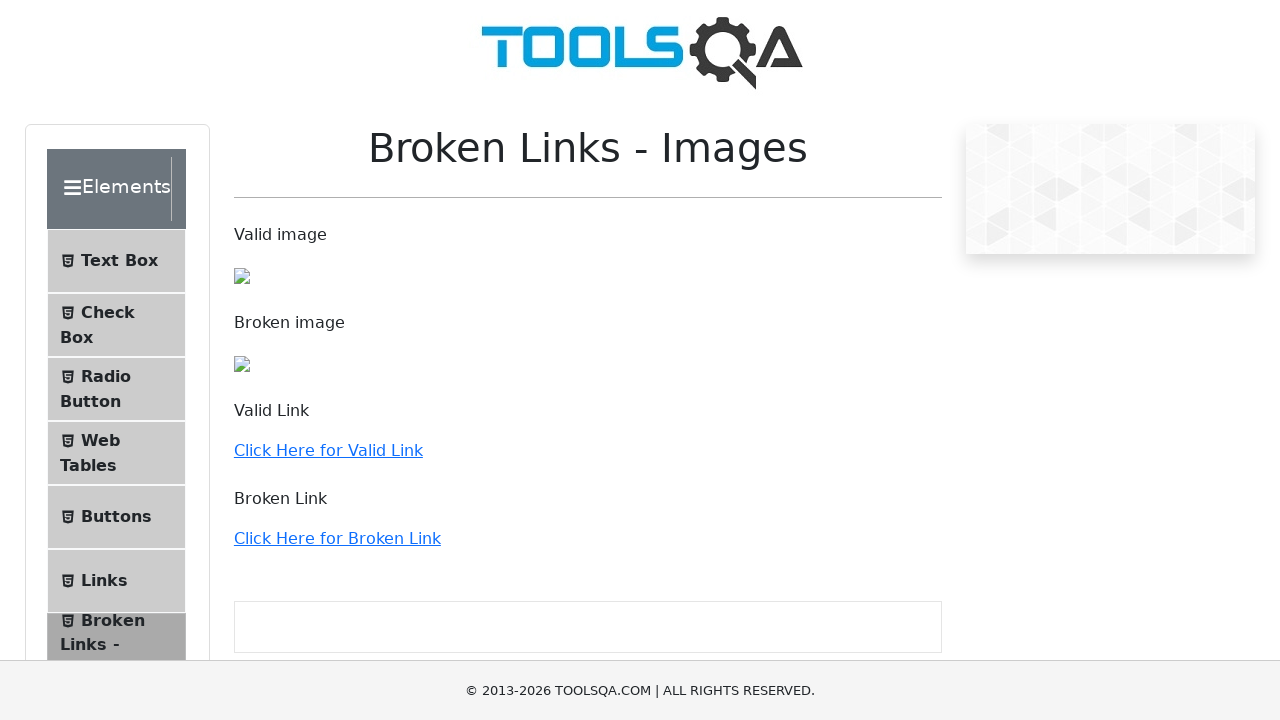